Tests the appointment booking flow on the Latvian MFA website by filling personal information, selecting a service category and sub-service, and proceeding through the booking steps.

Starting URL: https://pieraksts.mfa.gov.lv/en/egypt/index

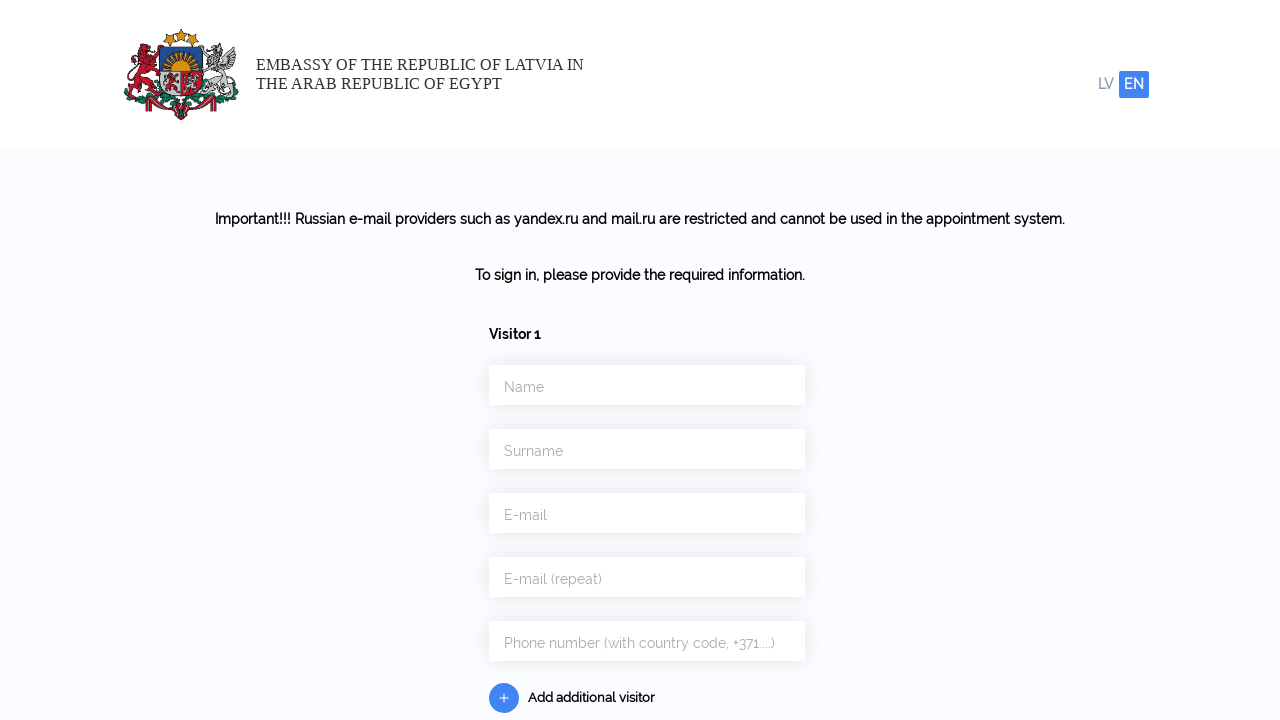

Filled first name field with 'Michael' on #Persons\[0\]\[first_name\]
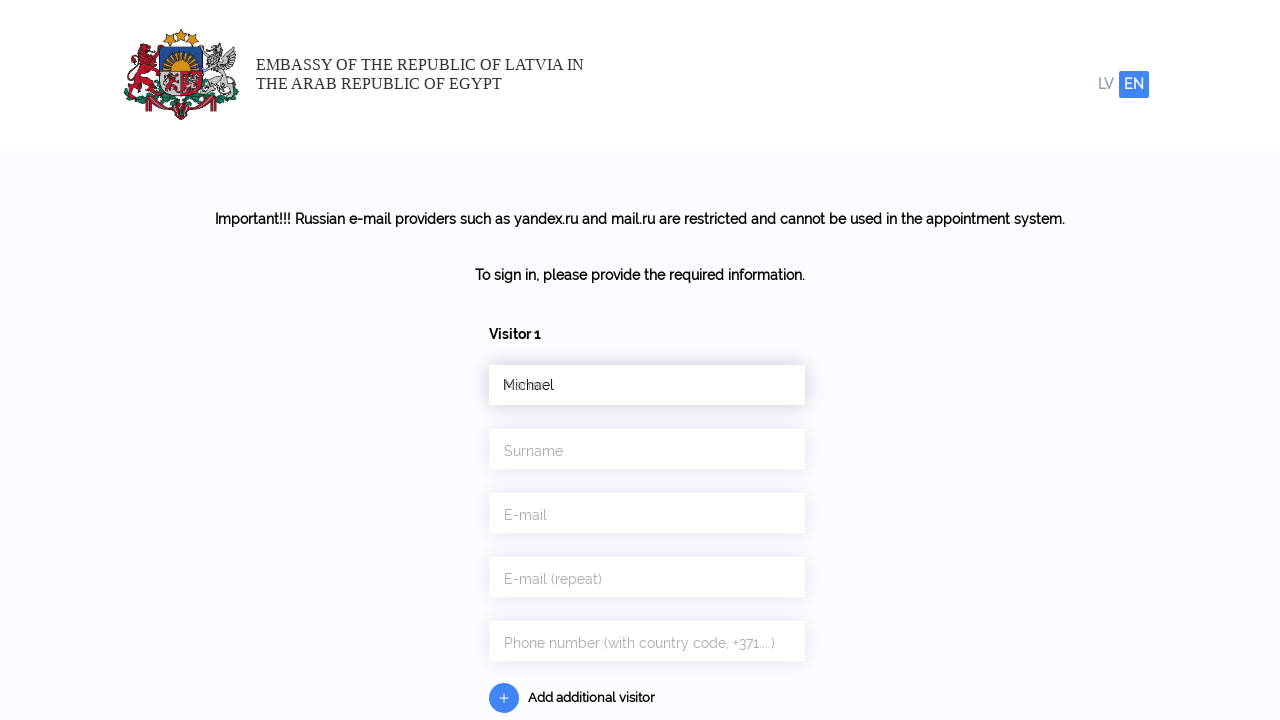

Filled last name field with 'Thompson' on #Persons\[0\]\[last_name\]
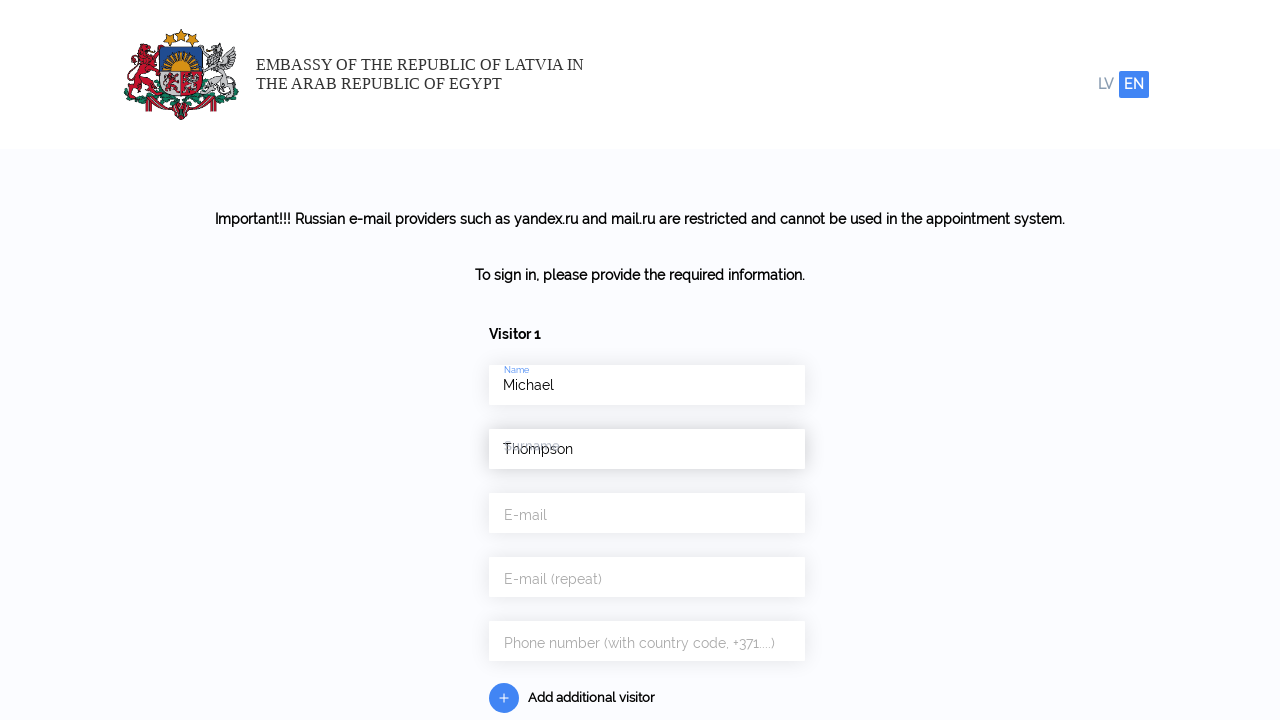

Filled email field with 'michael.thompson2024@example.com' on #e_mail
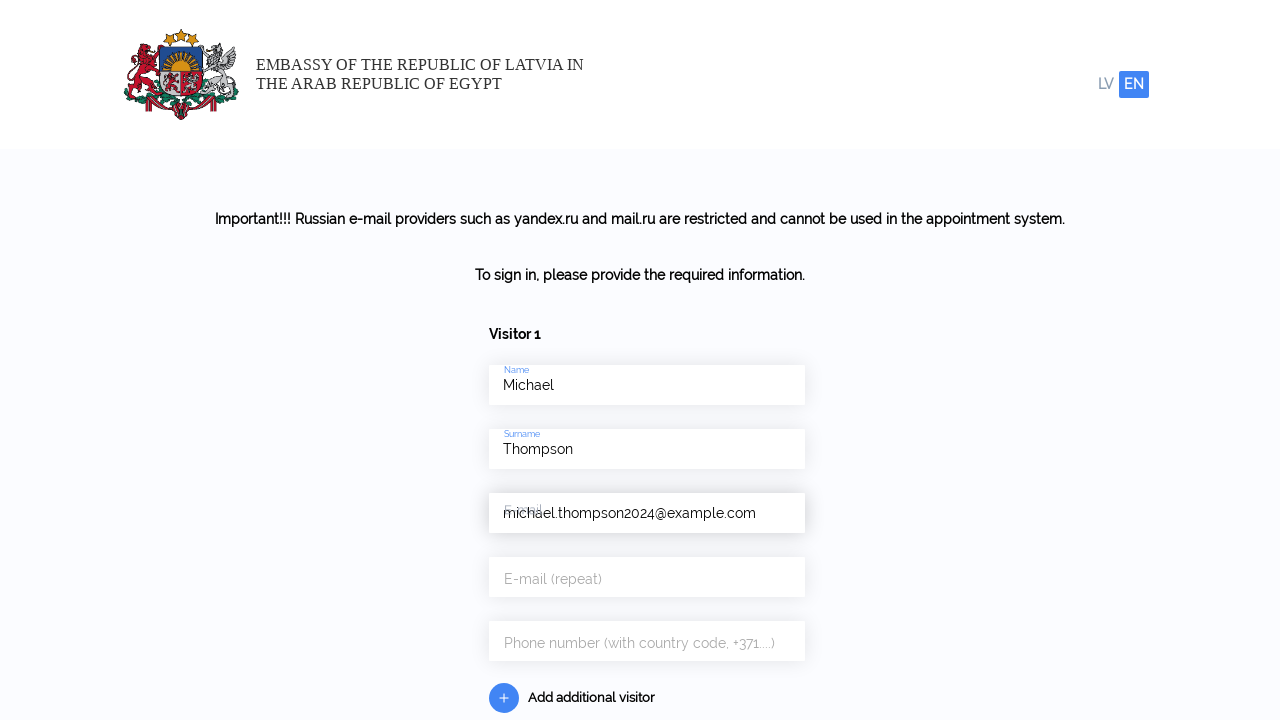

Filled email repeat field with 'michael.thompson2024@example.com' on #e_mail_repeat
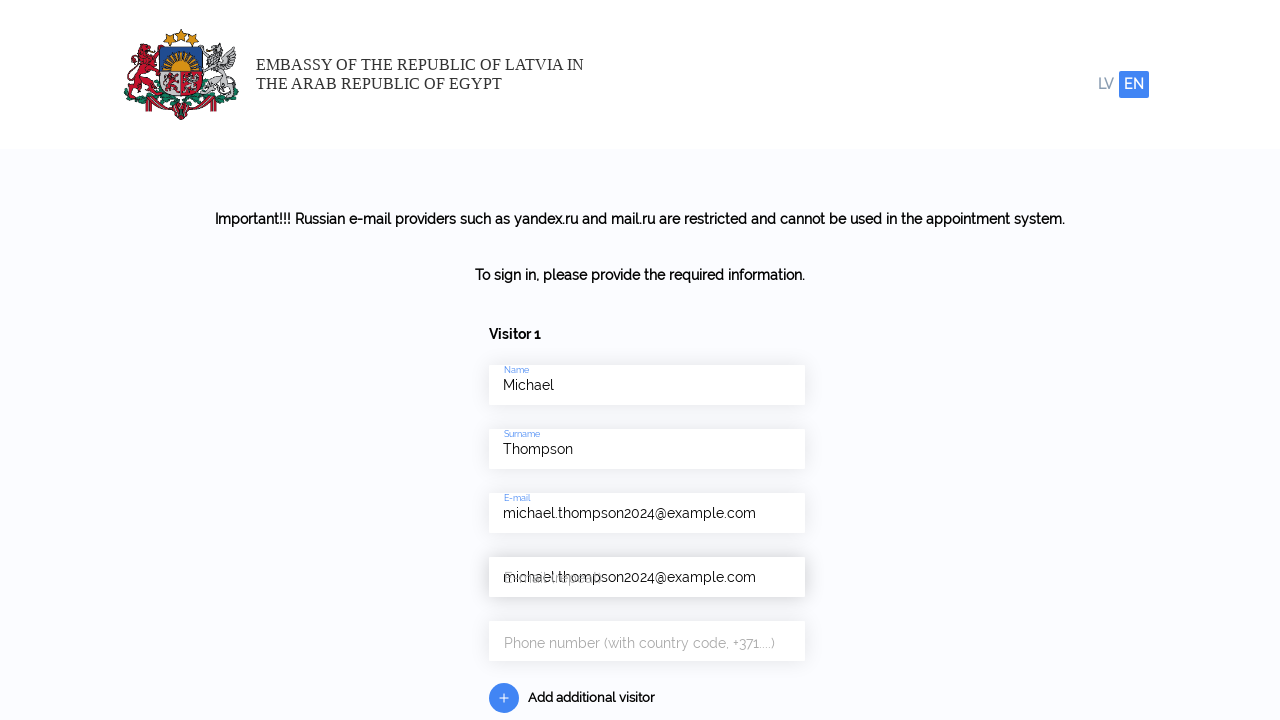

Filled phone field with '+37125847963' on #phone
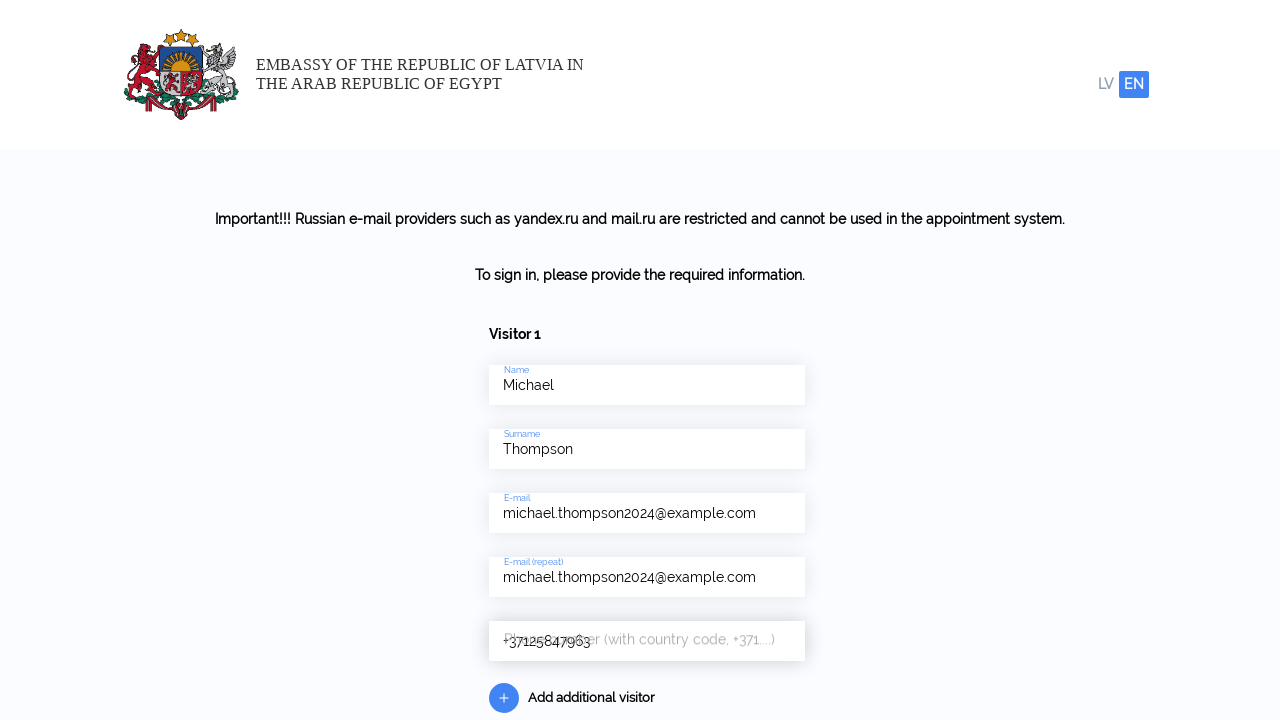

Clicked 'Next step' button to proceed to step 2 at (645, 657) on #step1-next-btn > button
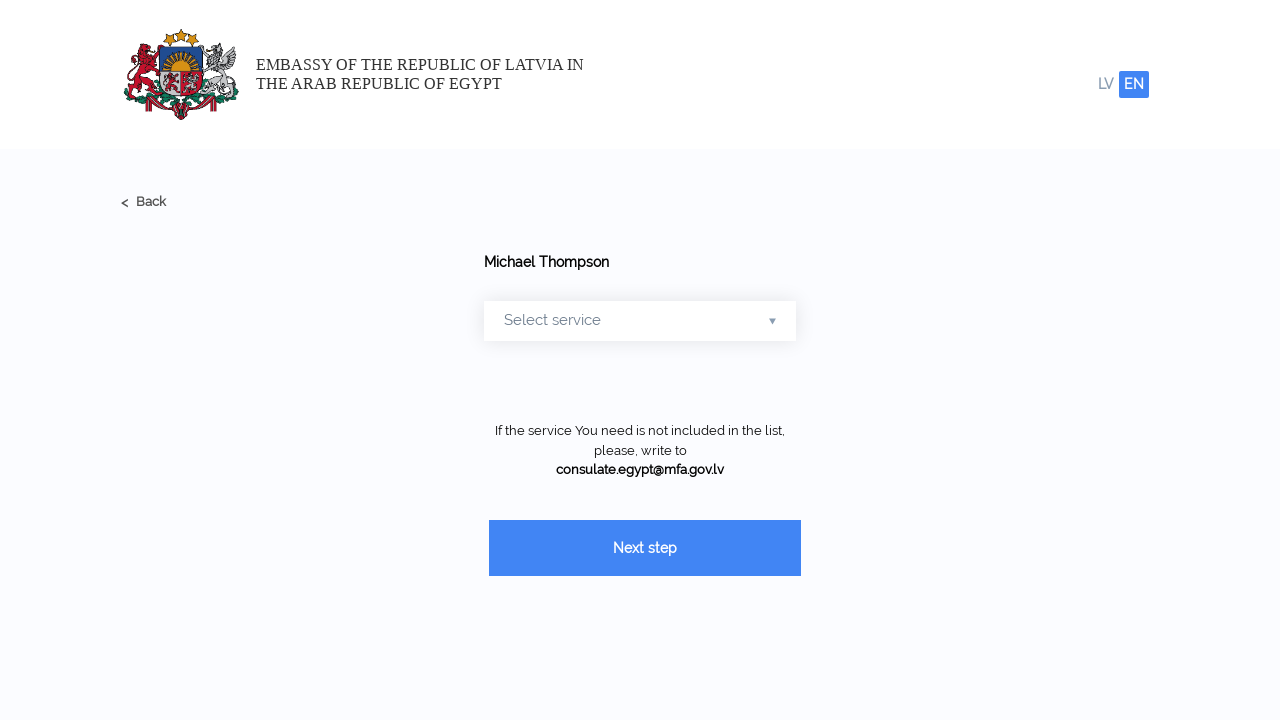

Successfully navigated to step 2 (service selection)
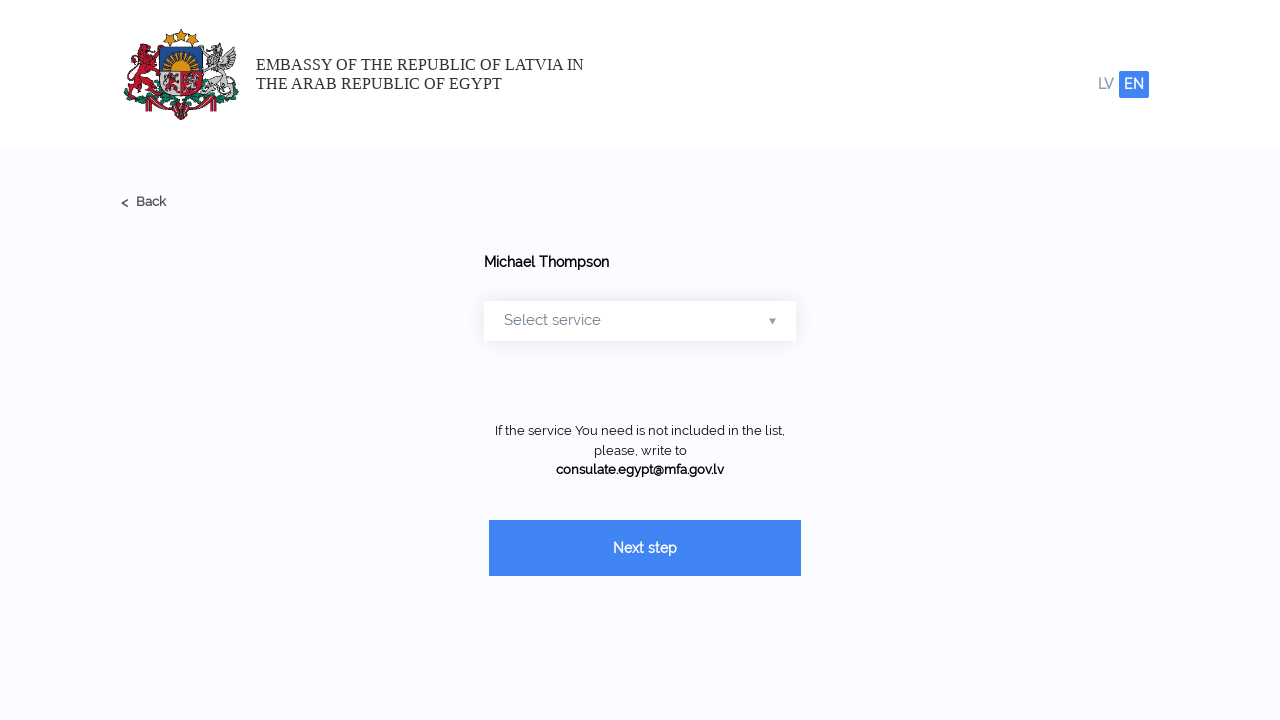

Clicked service category title to expand service options at (640, 321) on div.form-services--title
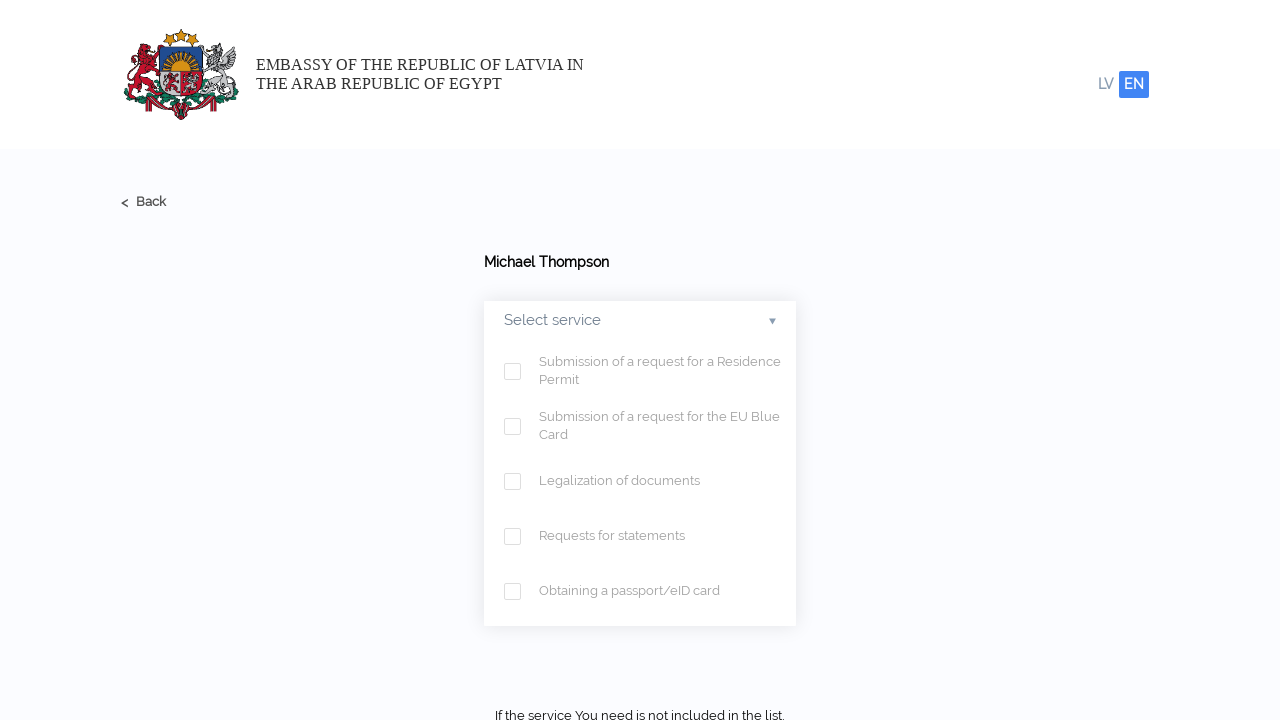

Selected the first available service at (512, 371) on div.services--wrapper > div:nth-of-type(1) > span
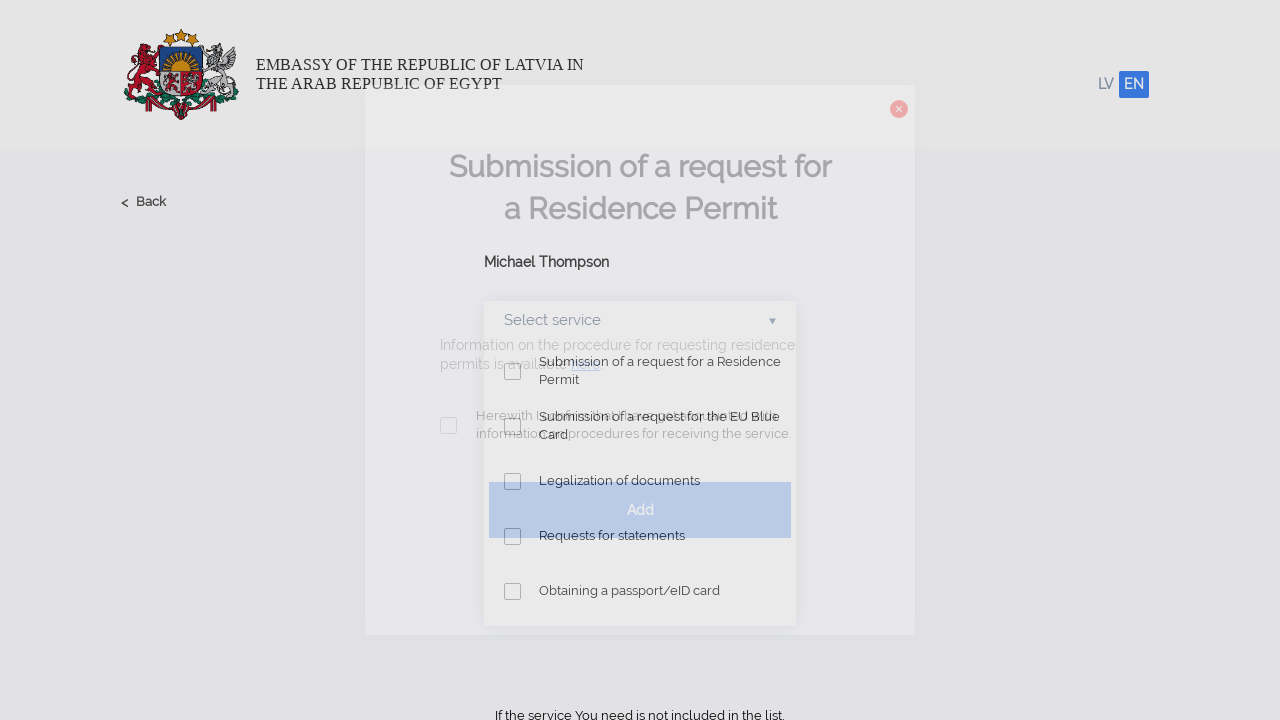

Selected the first available sub-service at (448, 425) on section.active span
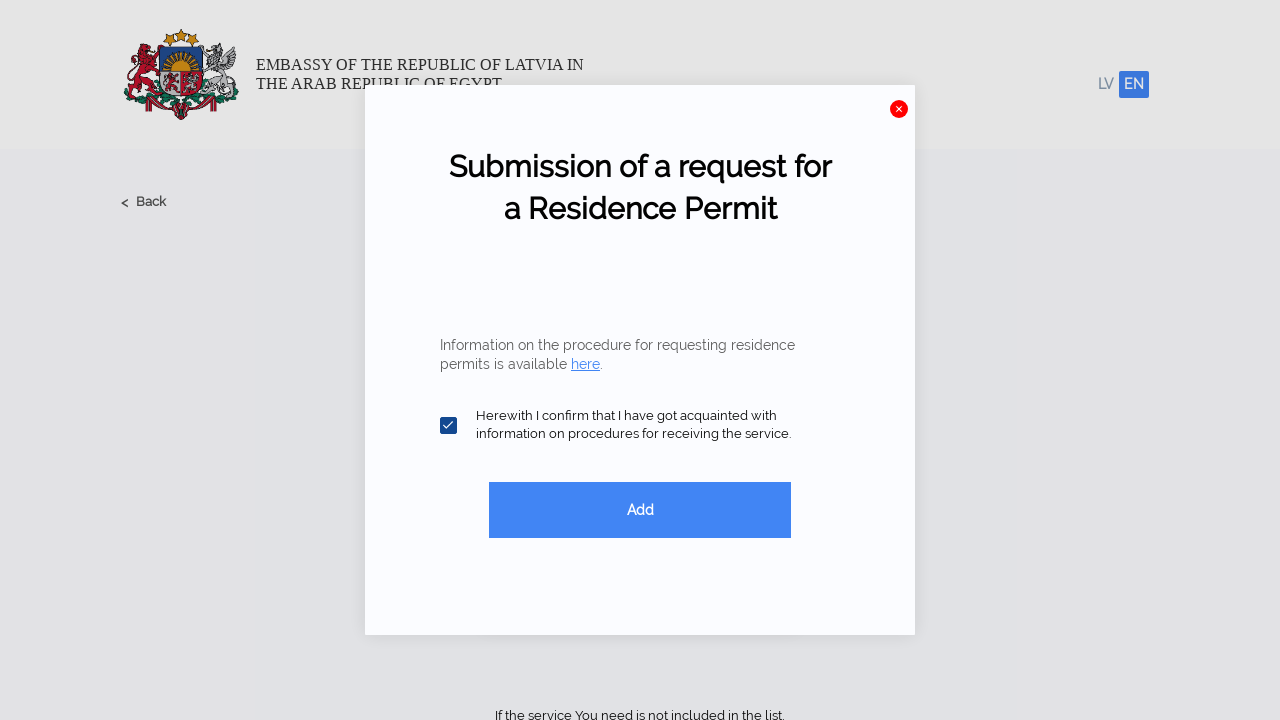

Clicked 'Add' button to add the selected service at (640, 510) on section.active > div.description-text--wrapper button
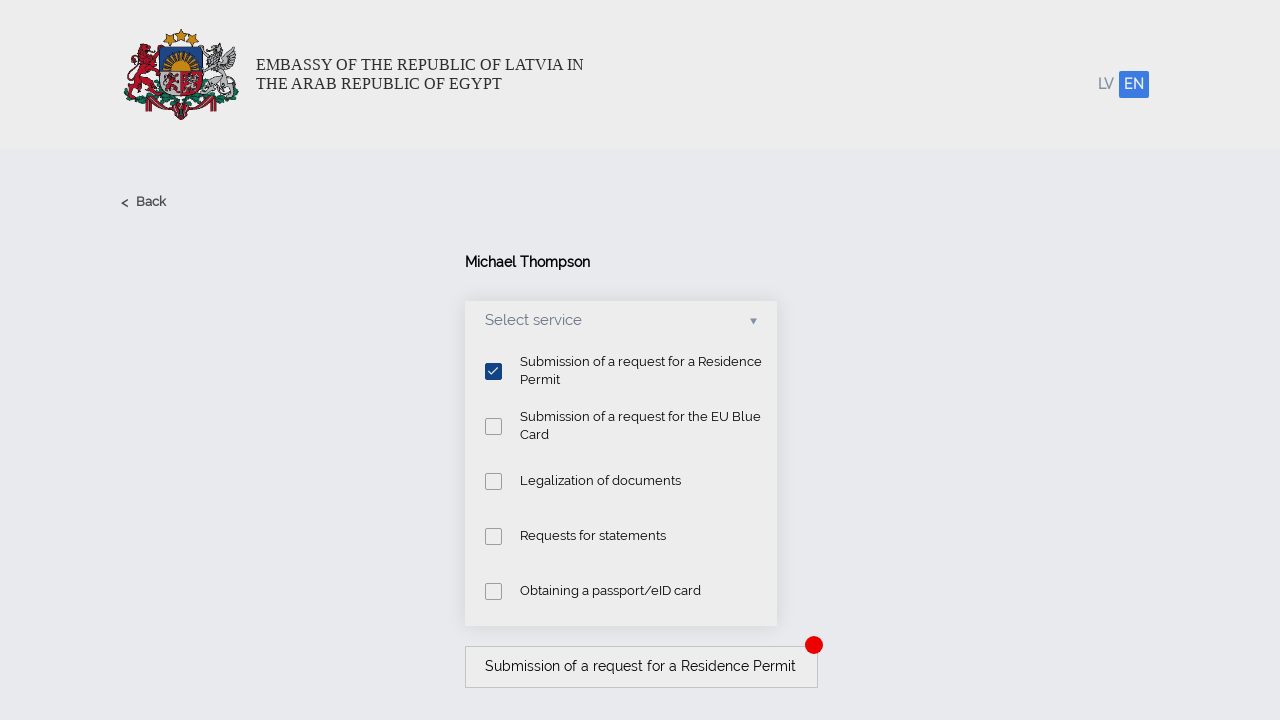

Clicked 'Next step' button to proceed to step 3 at (645, 657) on #step2-next-btn > button
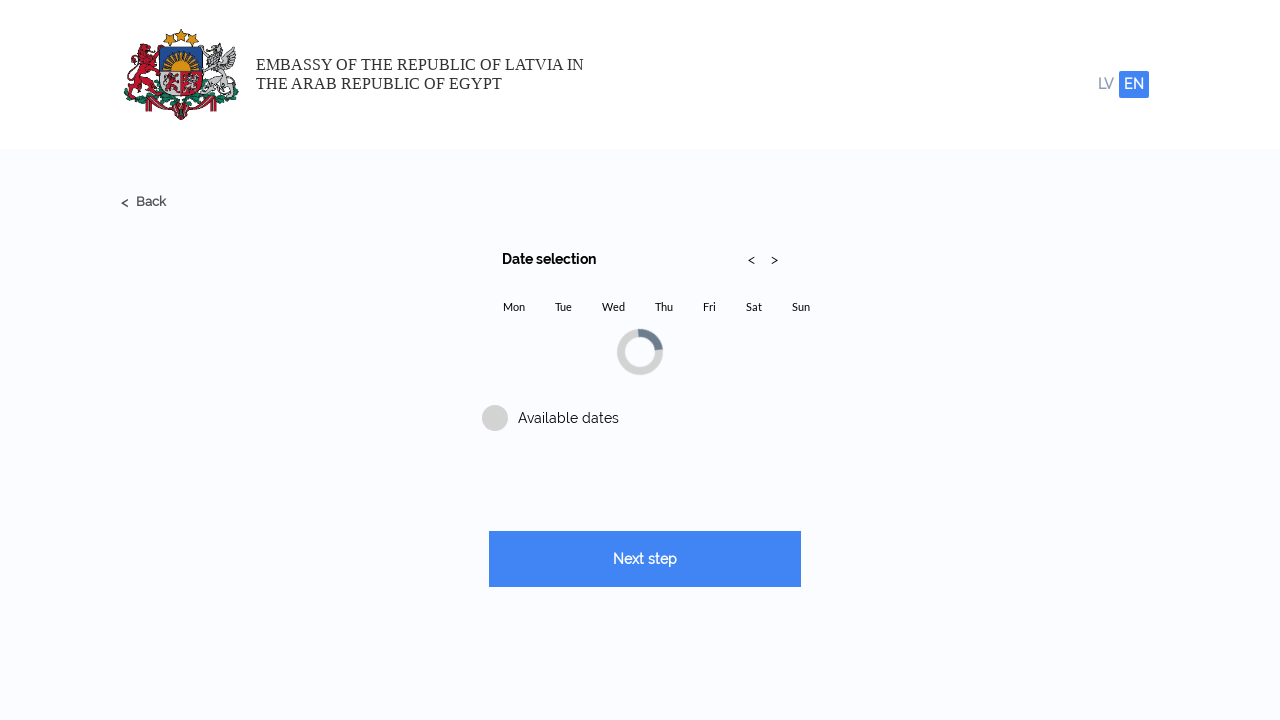

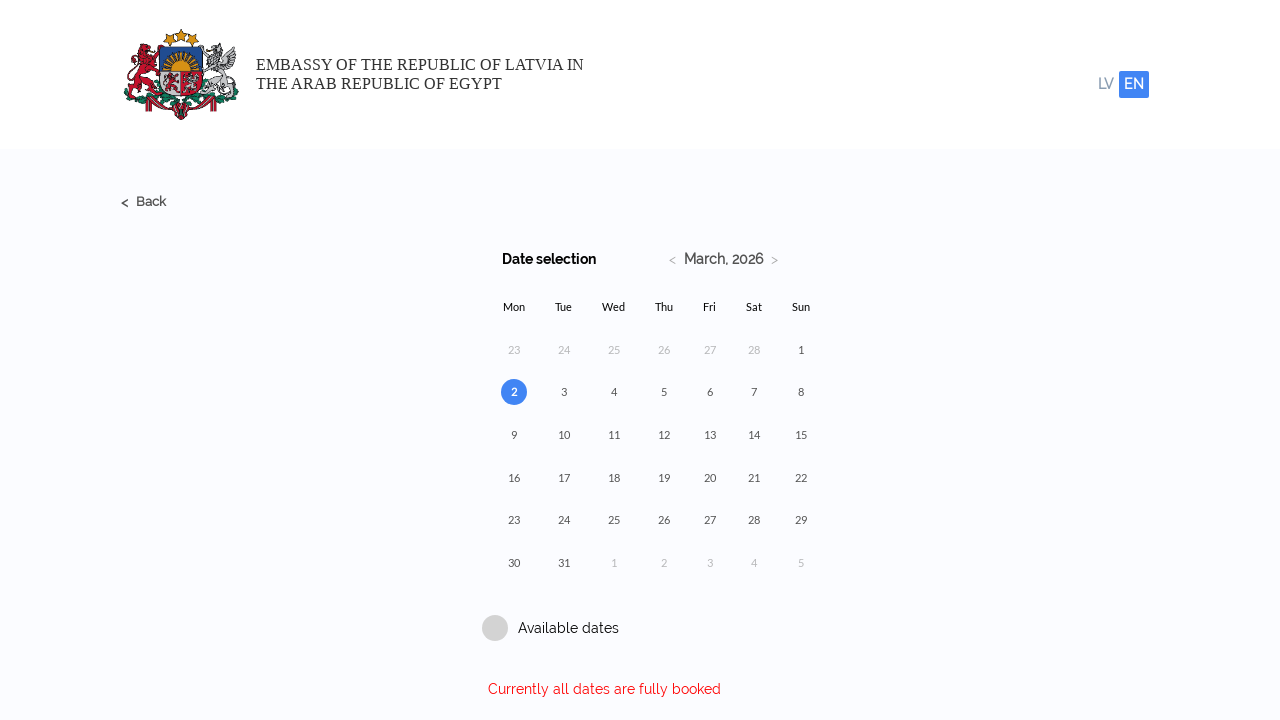